Navigates to Flipkart e-commerce website and verifies the page loads successfully

Starting URL: https://www.flipkart.com/

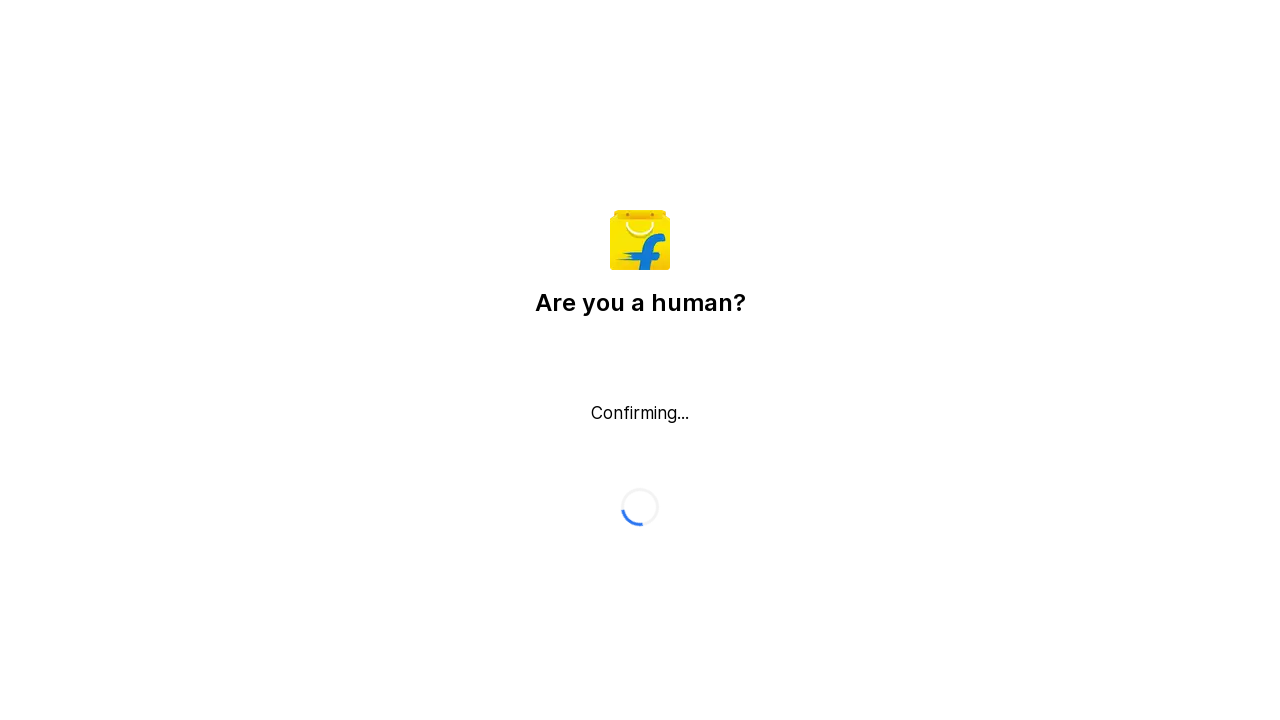

Page DOM content loaded
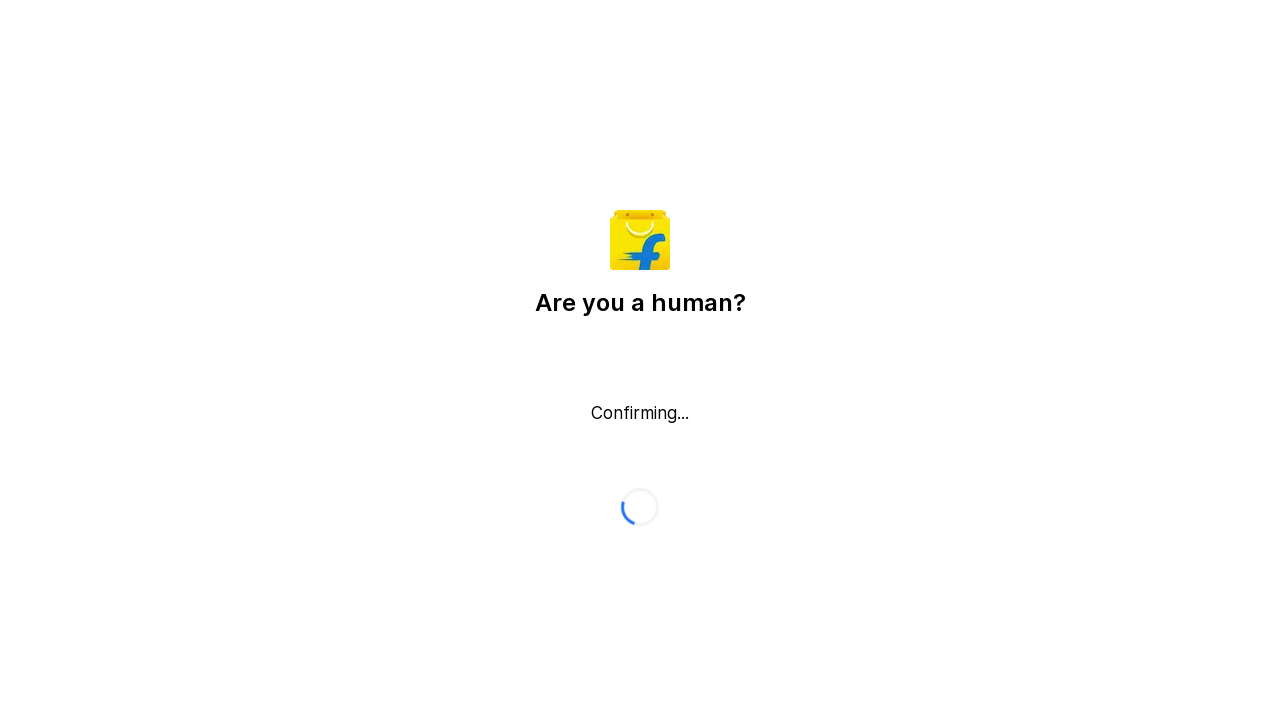

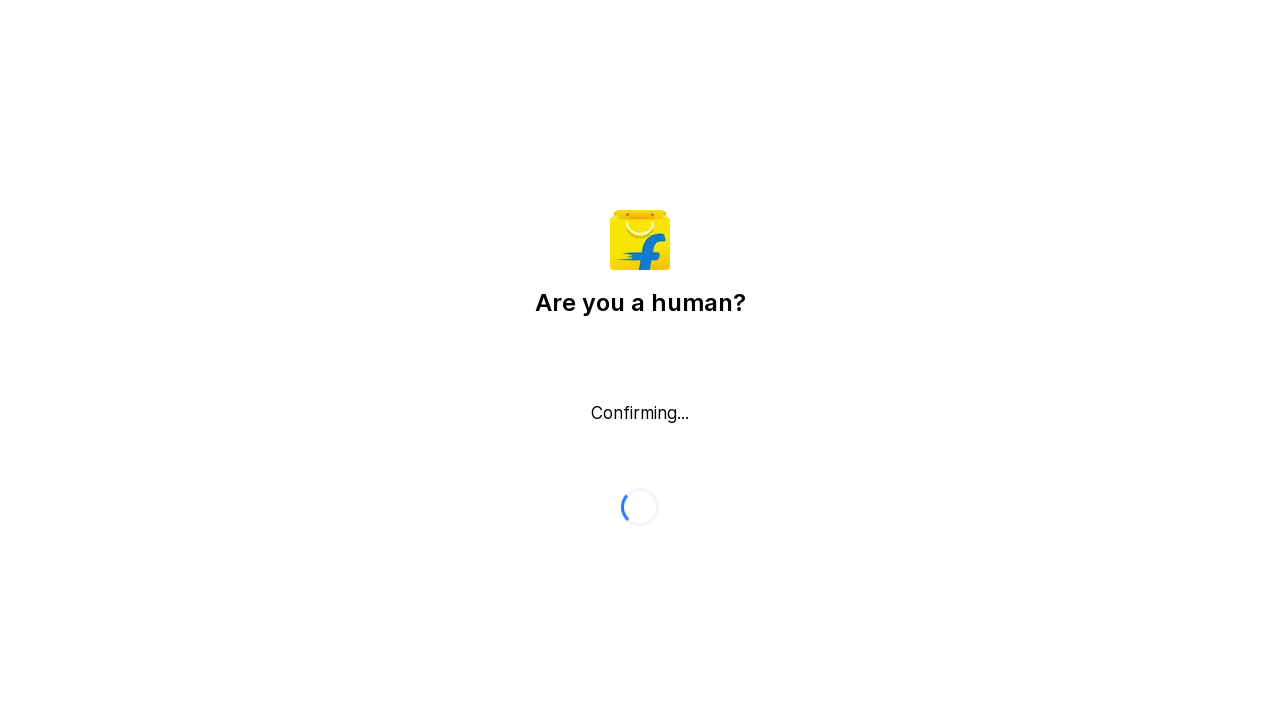